Tests navigation by clicking the "About Us" link using XPath selector and verifies page navigation

Starting URL: https://v1.training-support.net

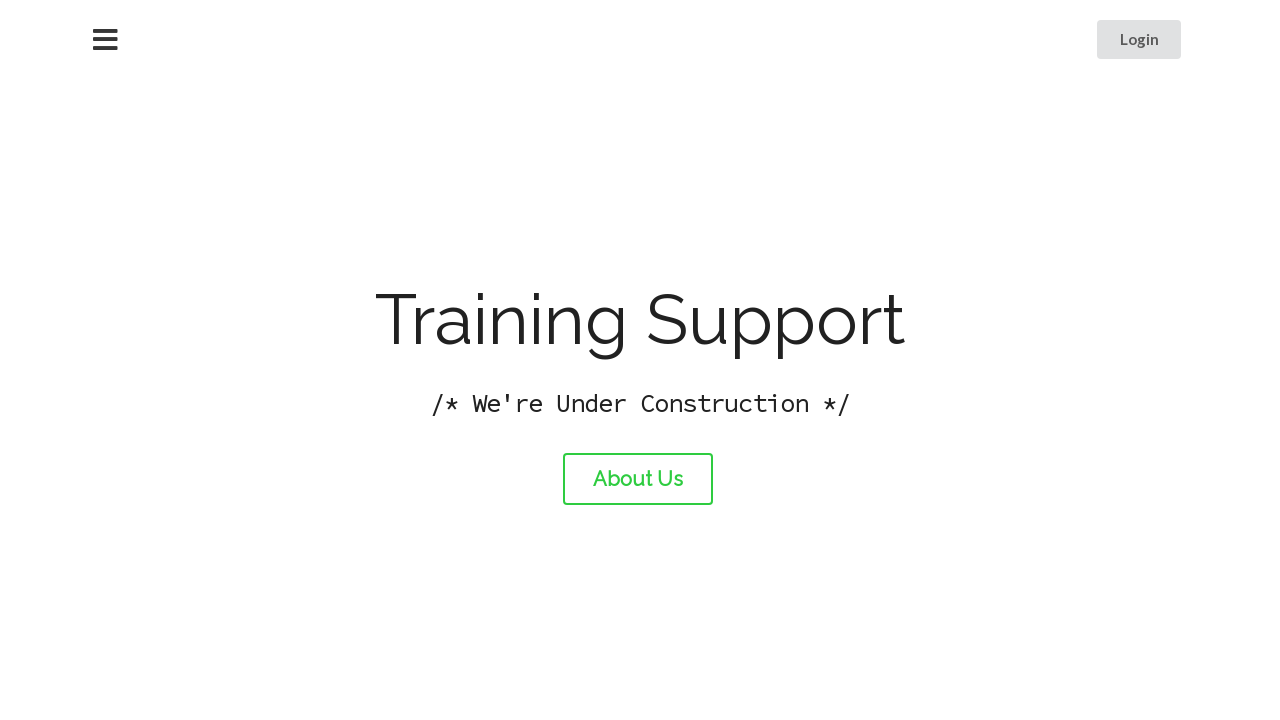

Clicked the 'About Us' link using XPath selector at (638, 479) on xpath=//a[@href='about']
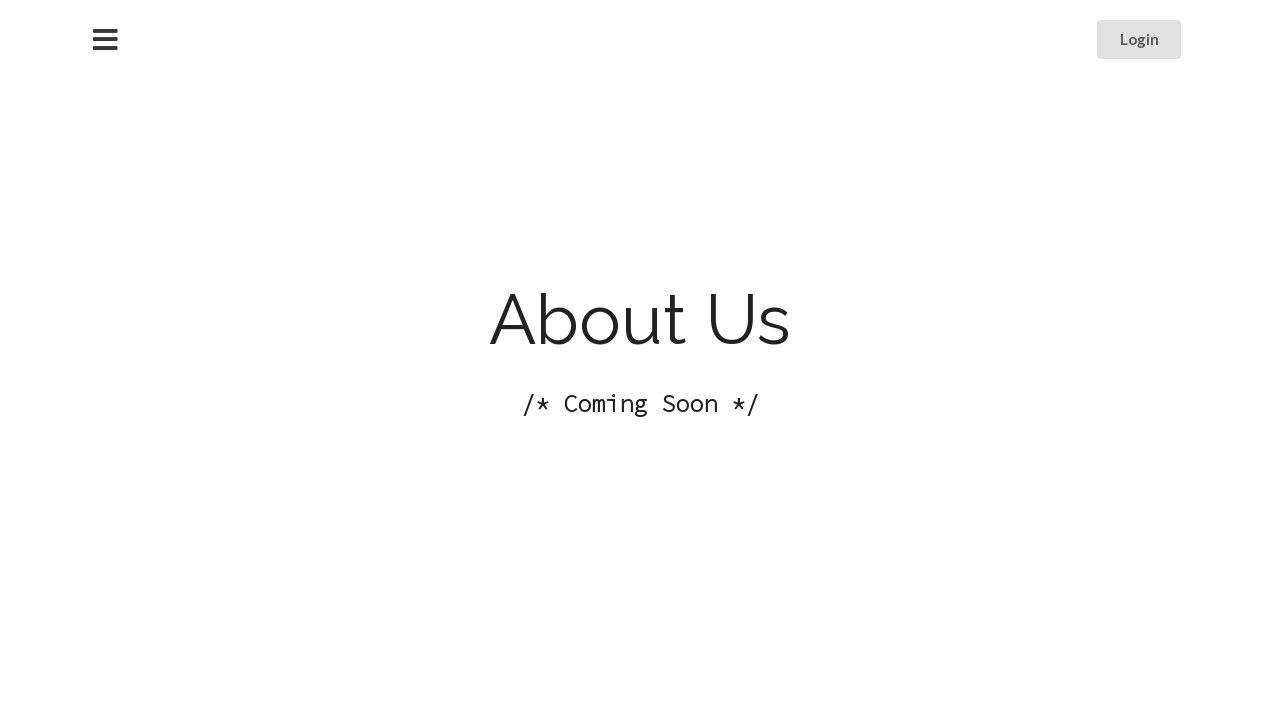

Page navigation completed and load state reached
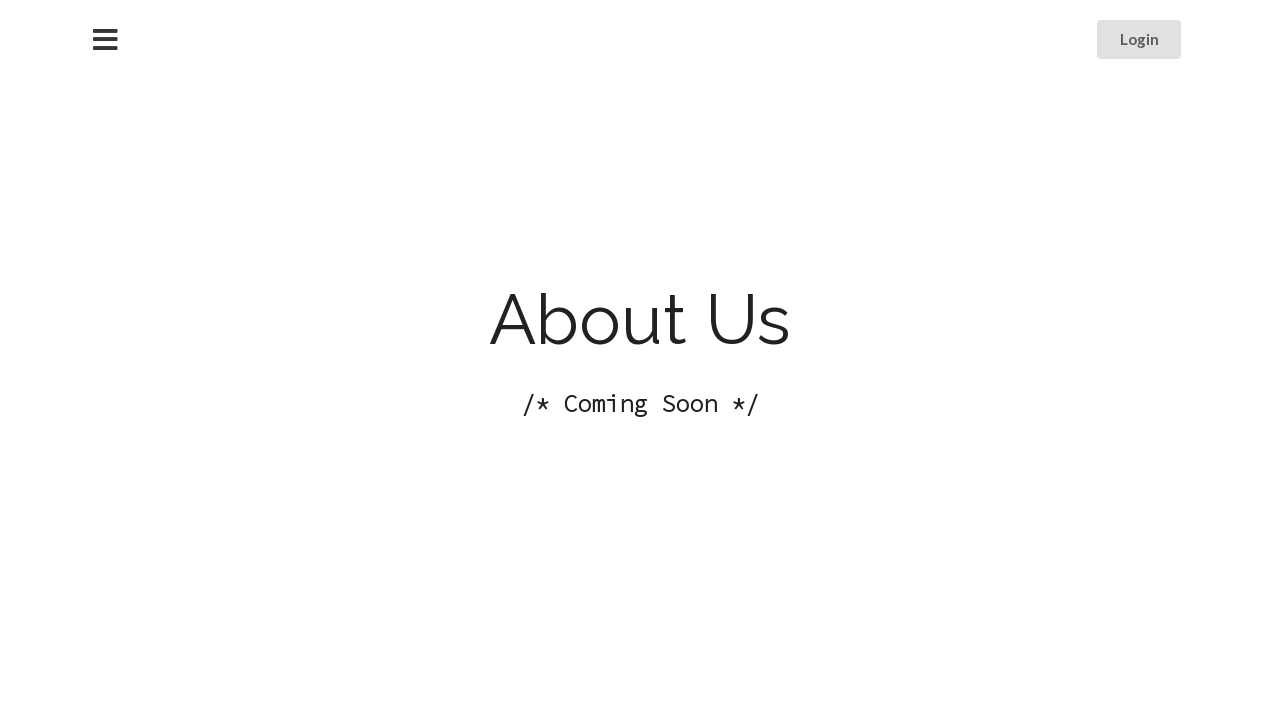

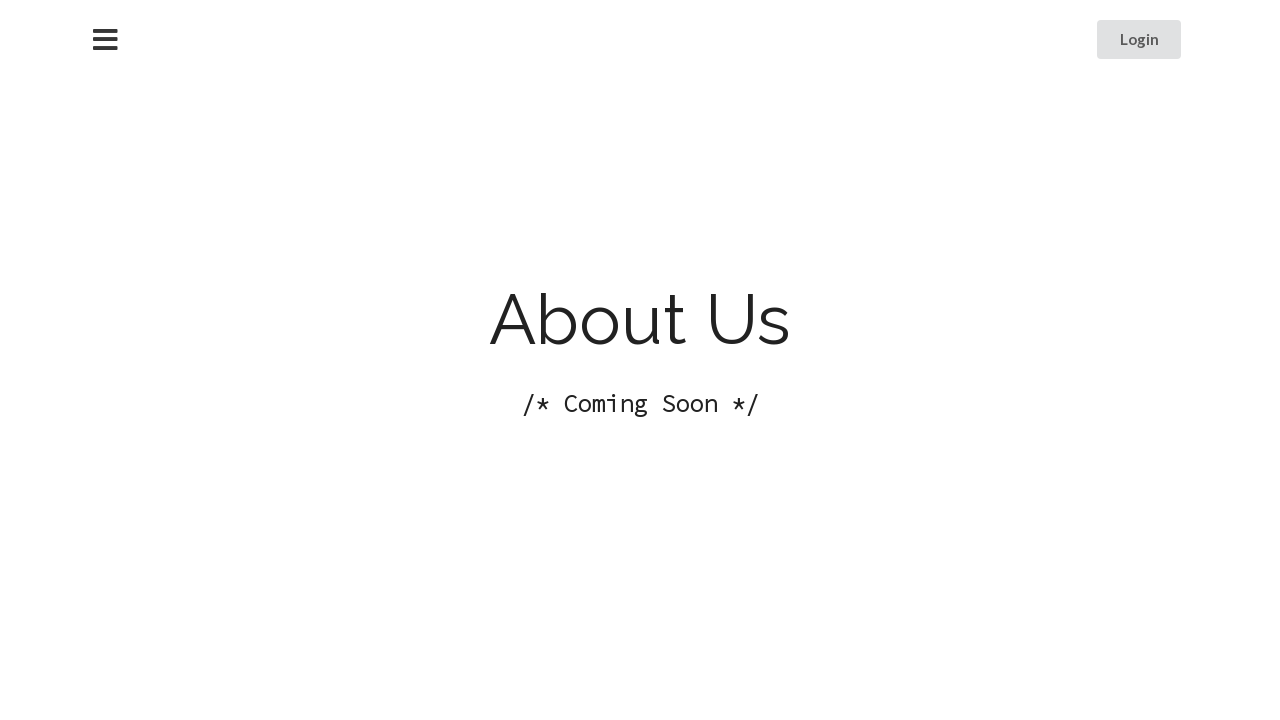